Tests dismissing a JavaScript confirm dialog by clicking the second button

Starting URL: https://www.lambdatest.com/selenium-playground/javascript-alert-box-demo

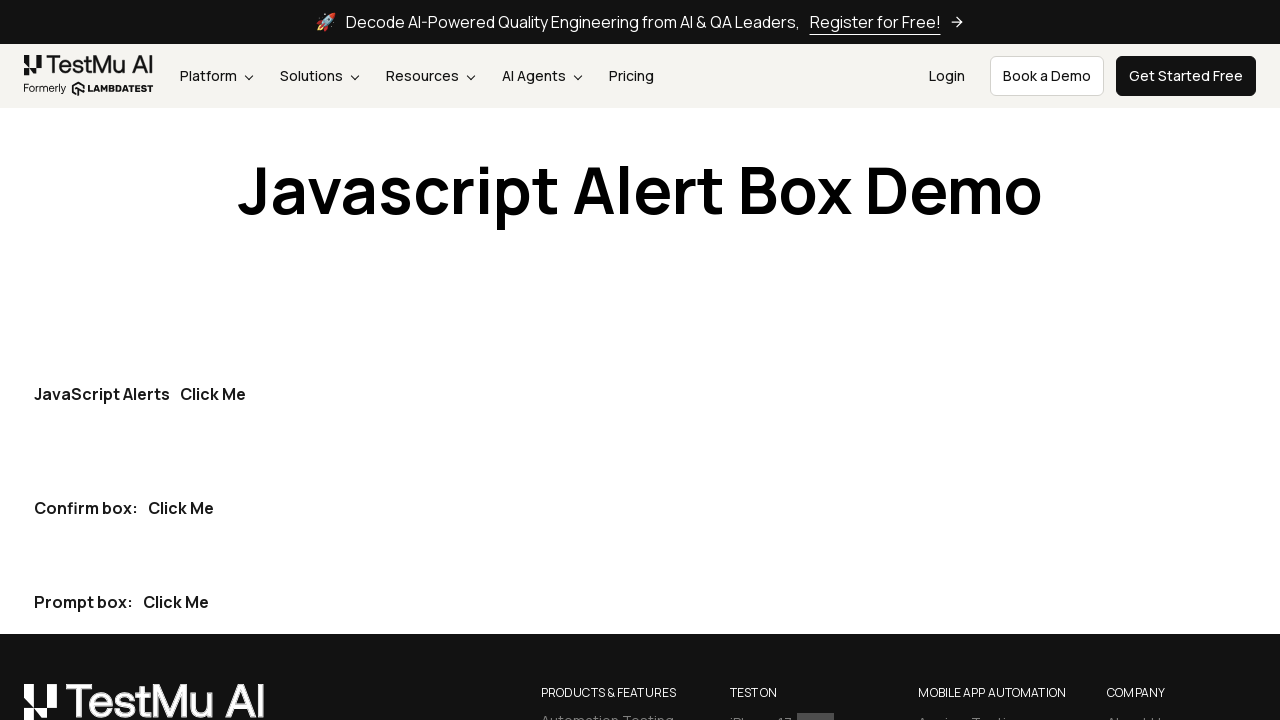

Set up dialog handler to dismiss confirm dialogs
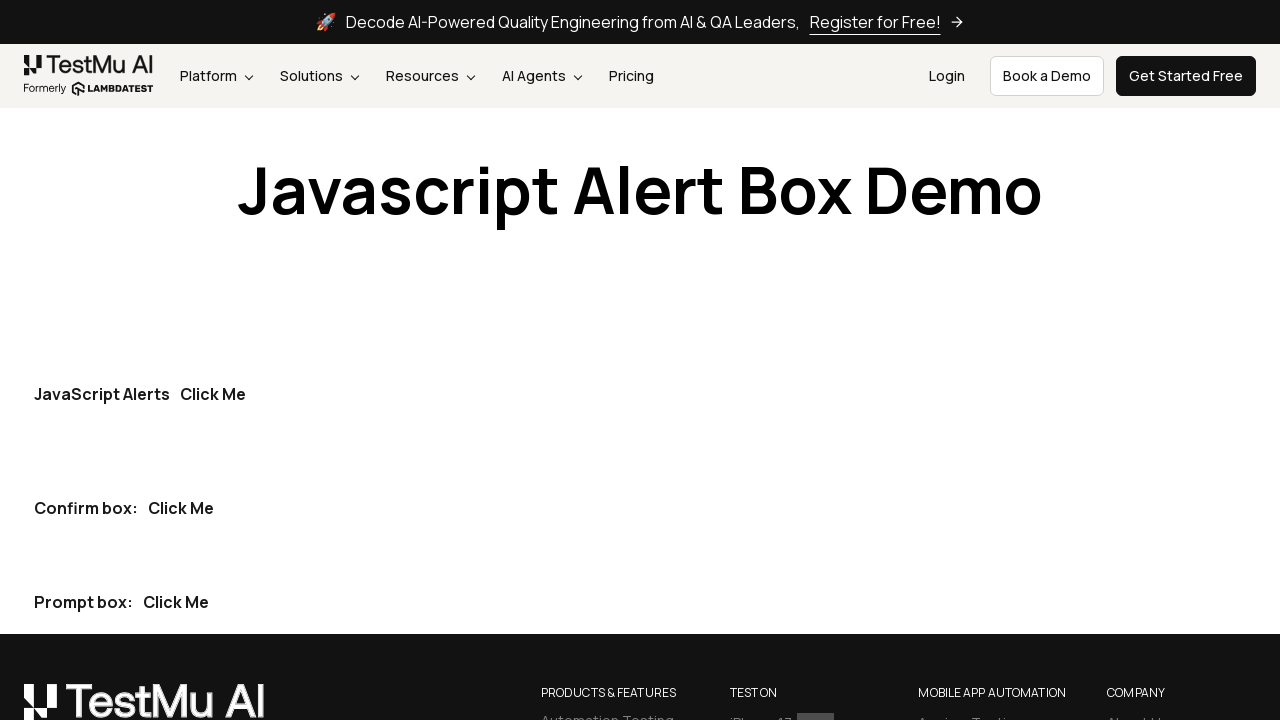

Clicked the second 'Click Me' button to trigger confirm dialog at (181, 508) on internal:role=button[name="Click Me"i] >> nth=1
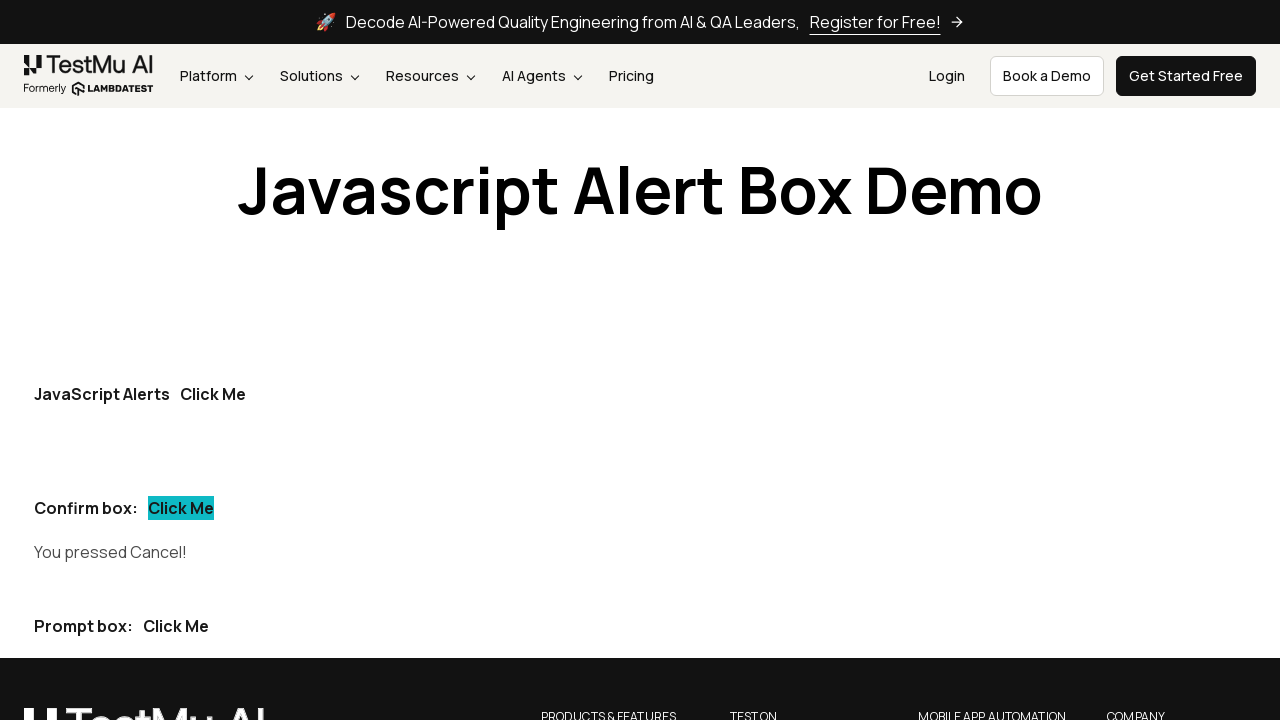

Waited for dialog to be handled
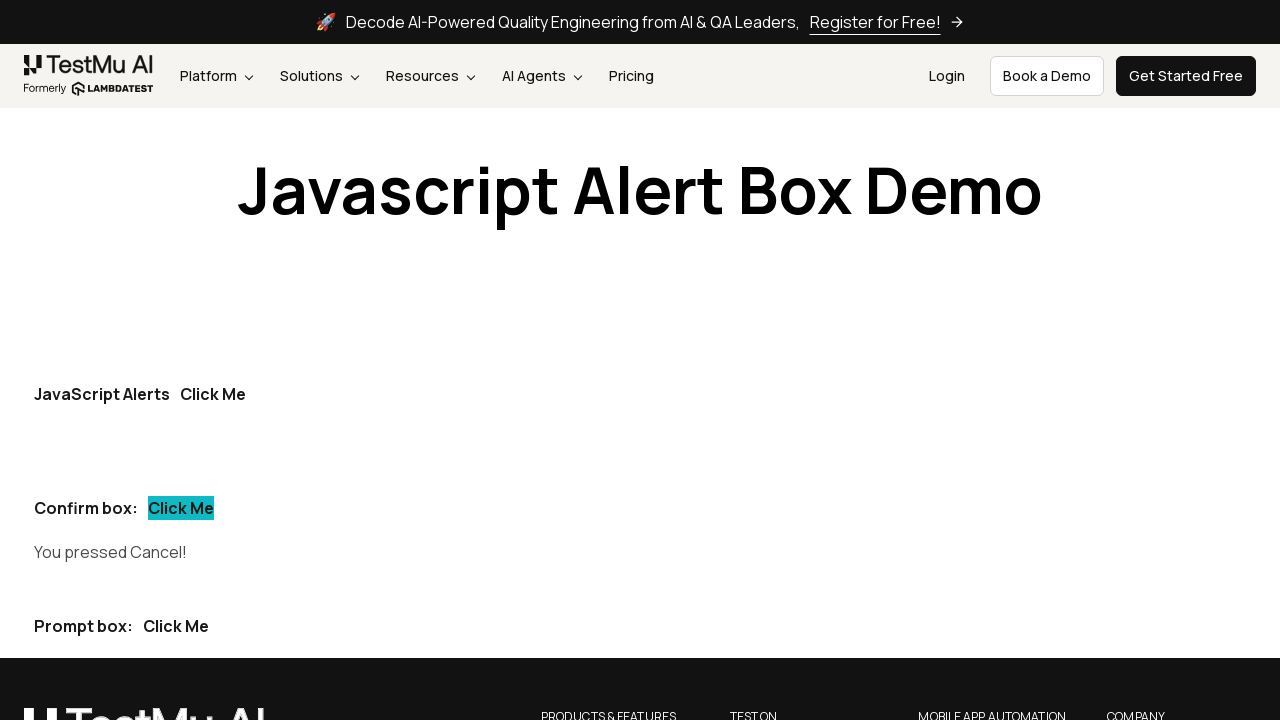

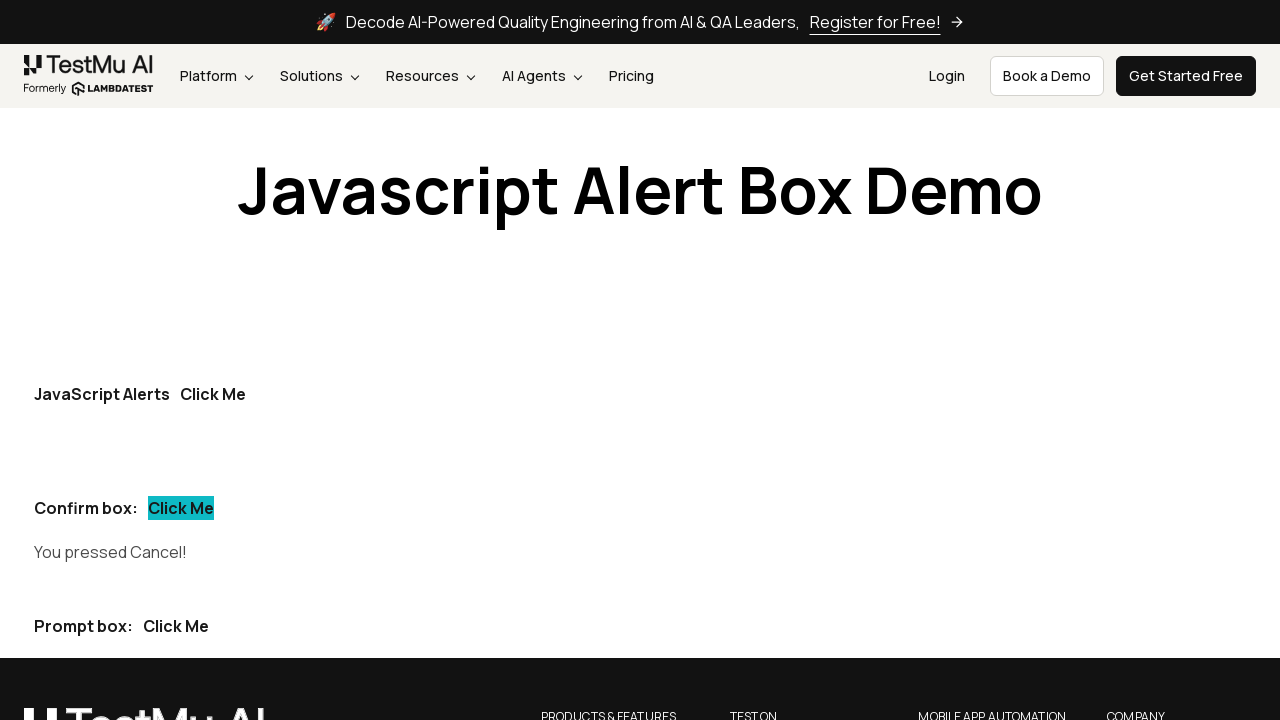